Tests the autocomplete feature on jQuery UI's demo page by clicking an input field inside an iframe, typing a partial search term, and selecting an option from the autocomplete suggestions.

Starting URL: https://jqueryui.com/autocomplete/

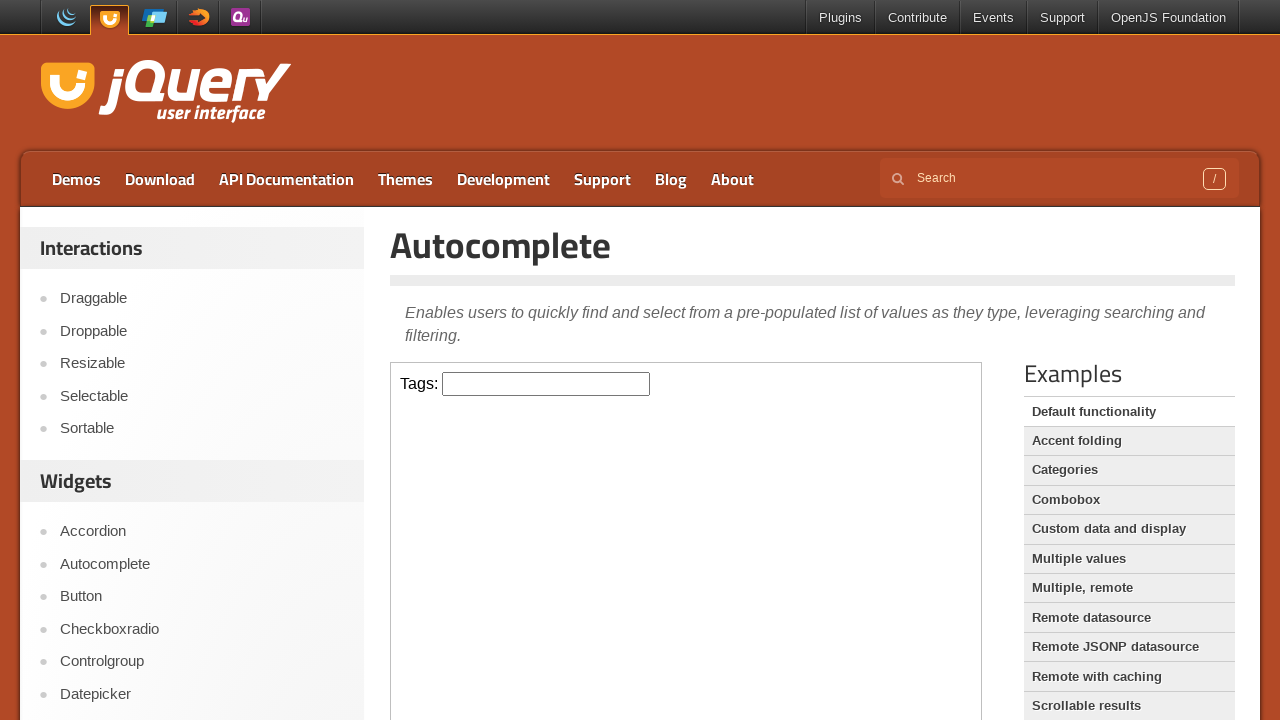

Clicked the input field inside the iframe at (546, 384) on iframe >> internal:control=enter-frame >> input
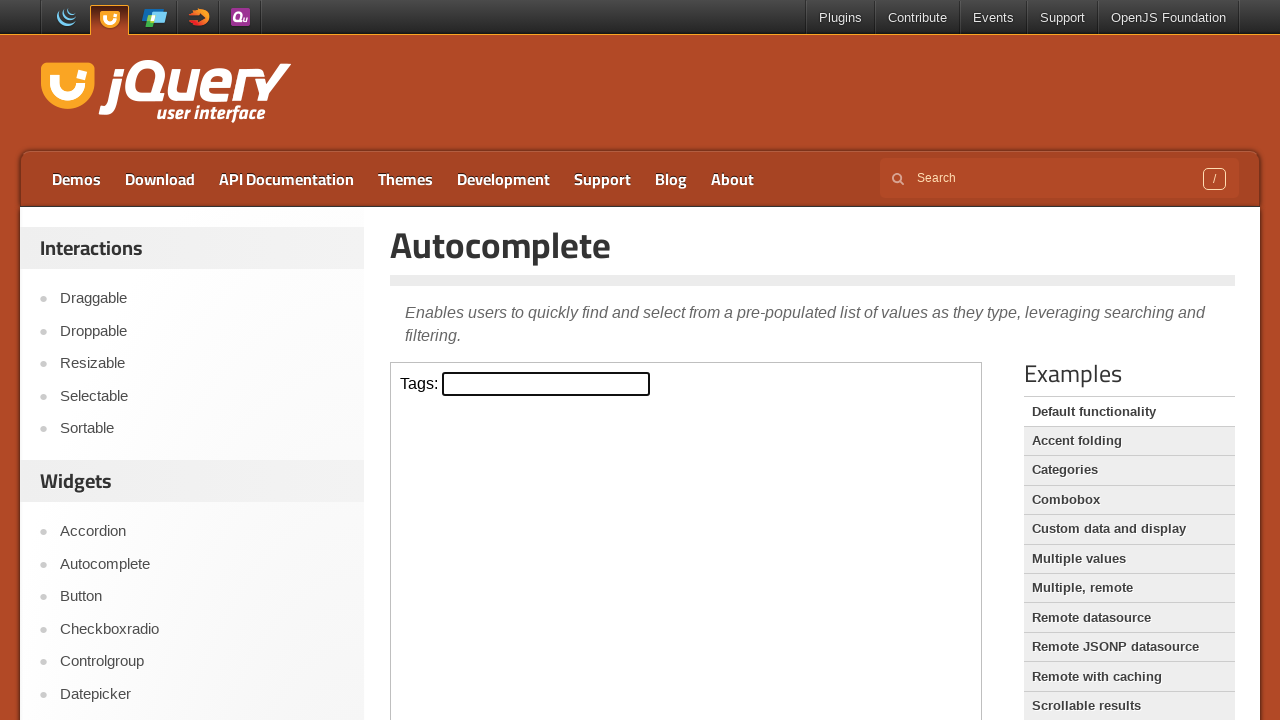

Typed 'P' in the input field to trigger autocomplete suggestions on iframe >> internal:control=enter-frame >> input
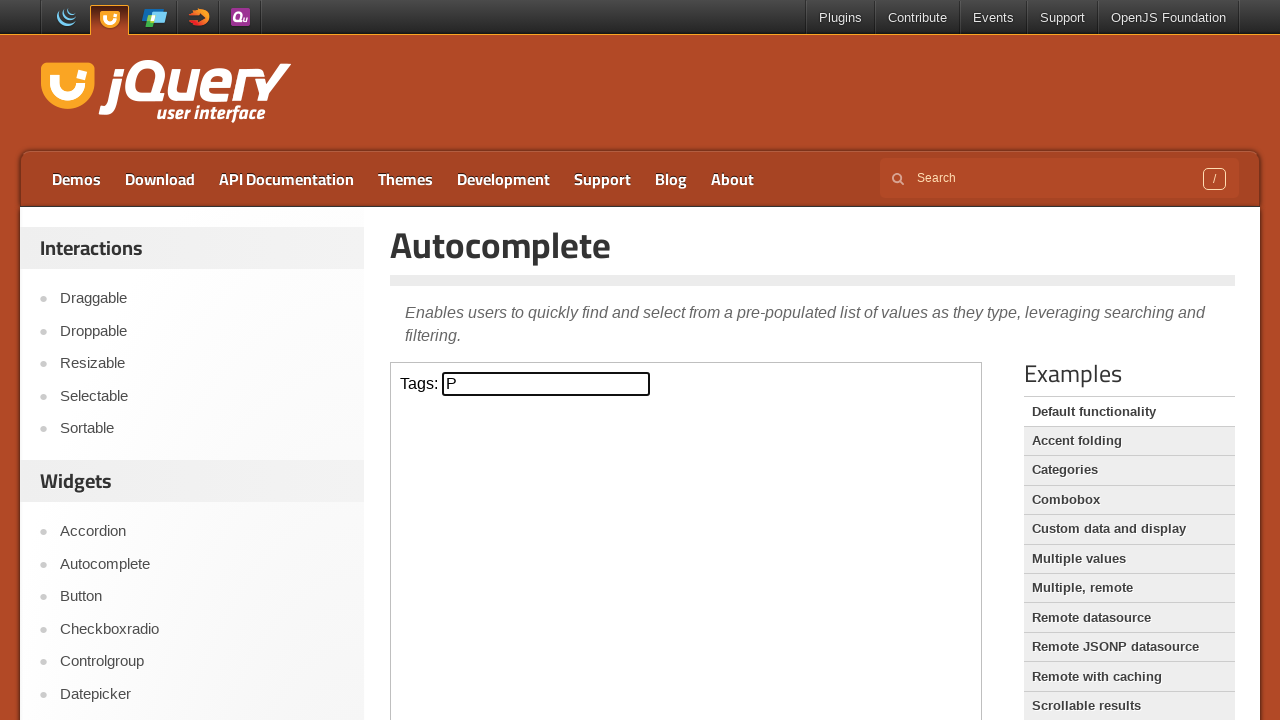

Selected 'Python' from the autocomplete suggestions at (546, 577) on iframe >> internal:control=enter-frame >> text=Python
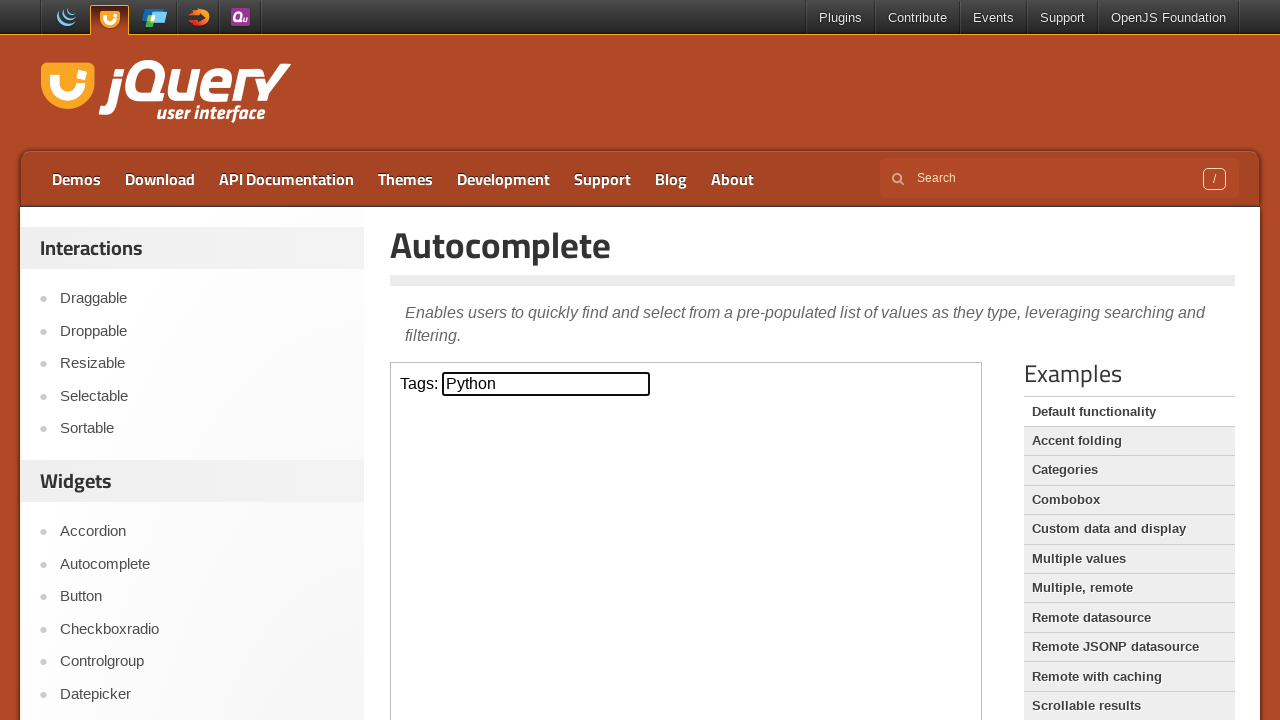

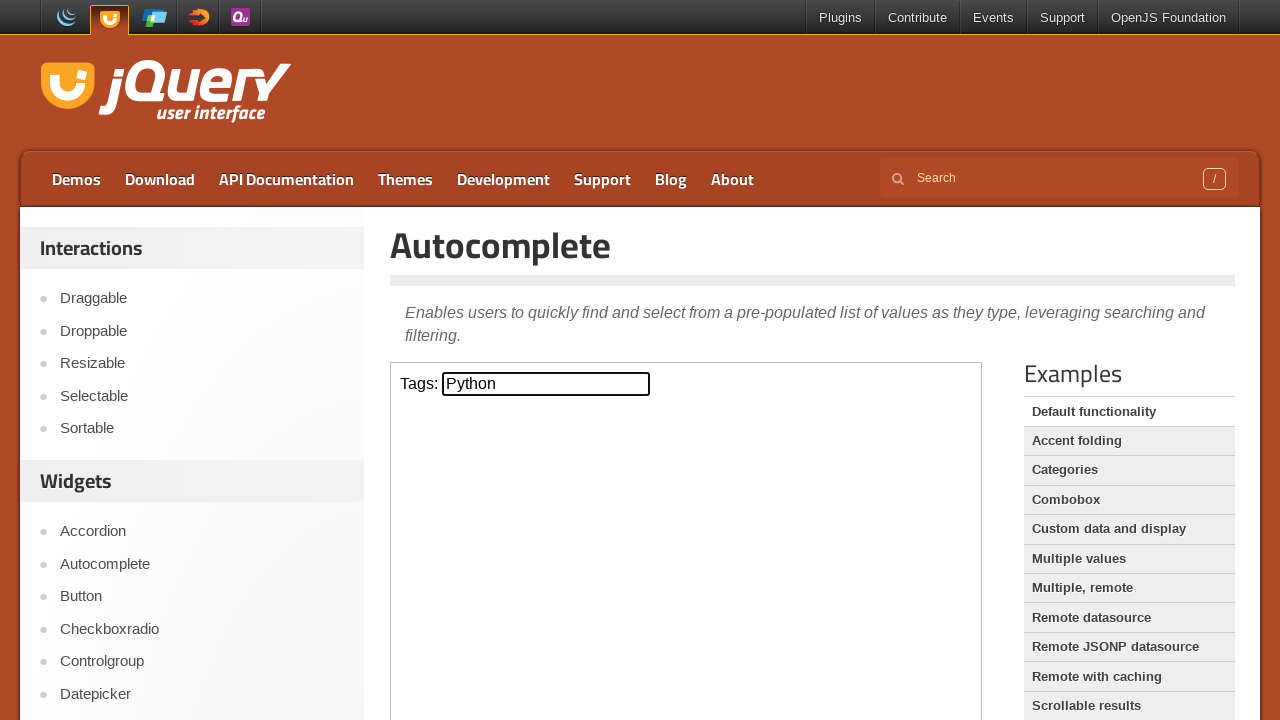